Tests the calculator addition functionality by entering two numbers and verifying the sum result

Starting URL: https://testpages.eviltester.com/styled/calculator

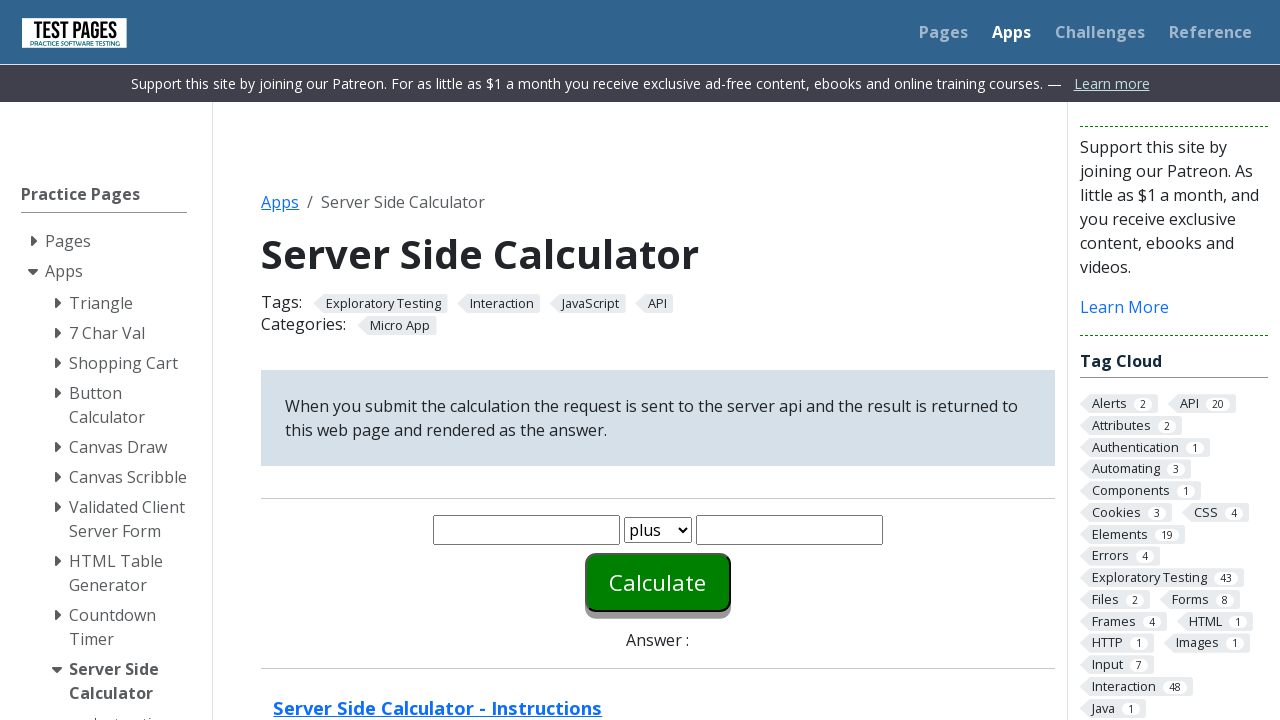

Entered first number '6' in number1 field on #number1
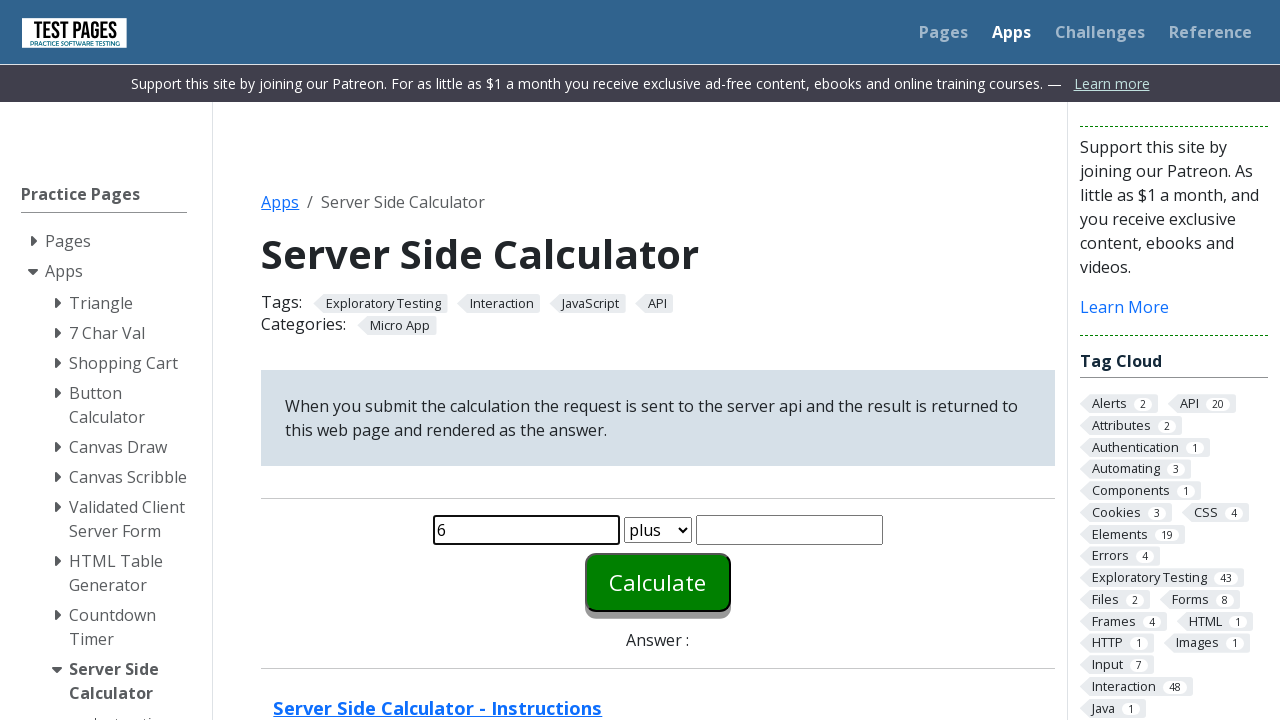

Entered second number '2' in number2 field on #number2
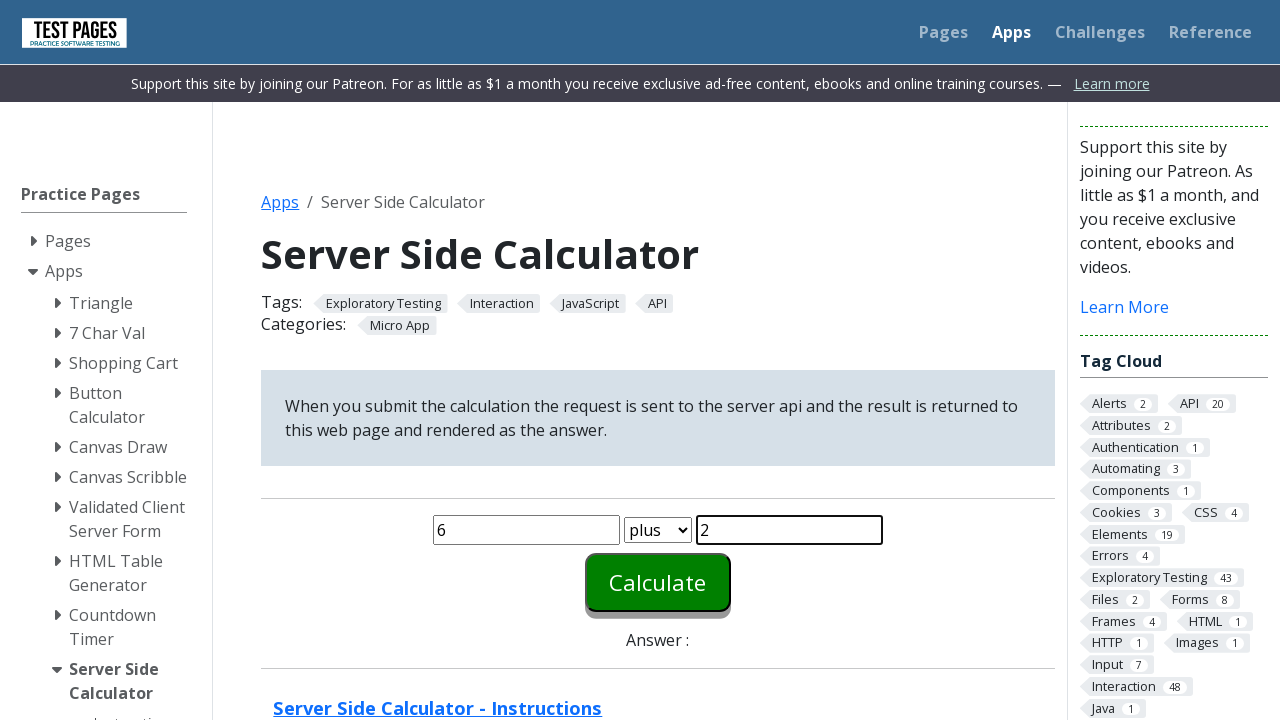

Clicked Calculate button to perform addition at (658, 582) on #calculate
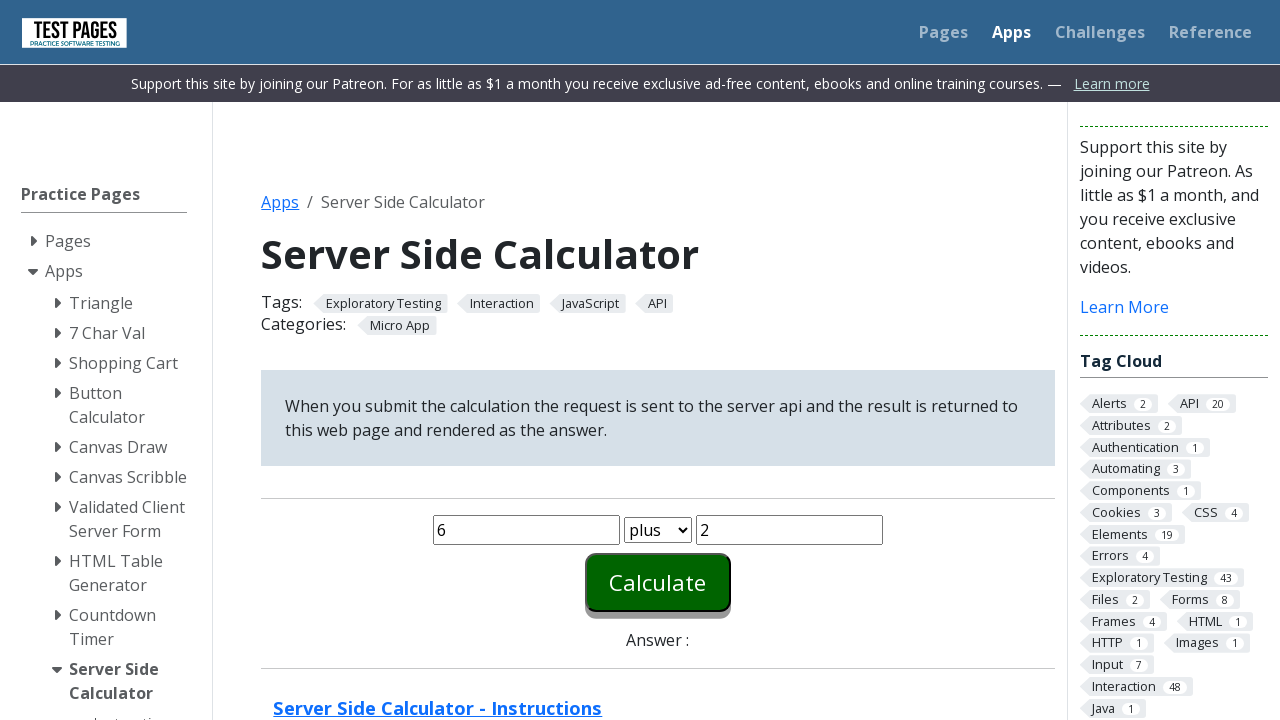

Result appeared in answer field
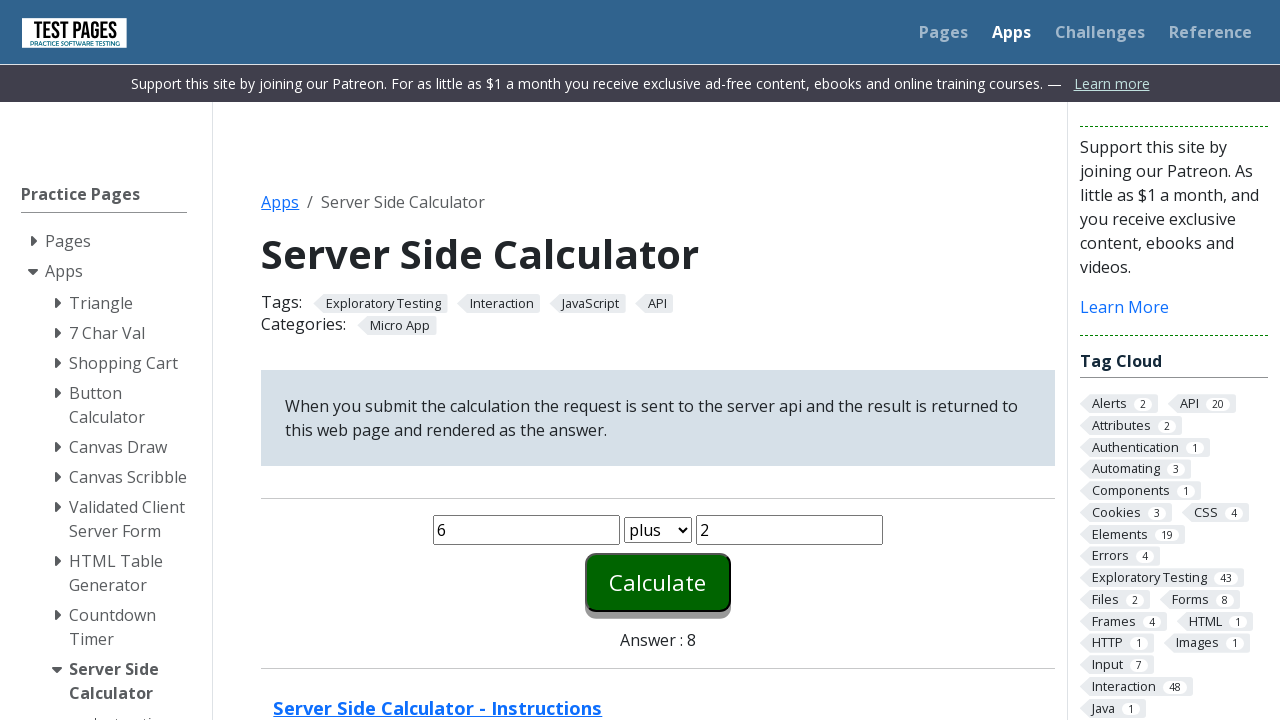

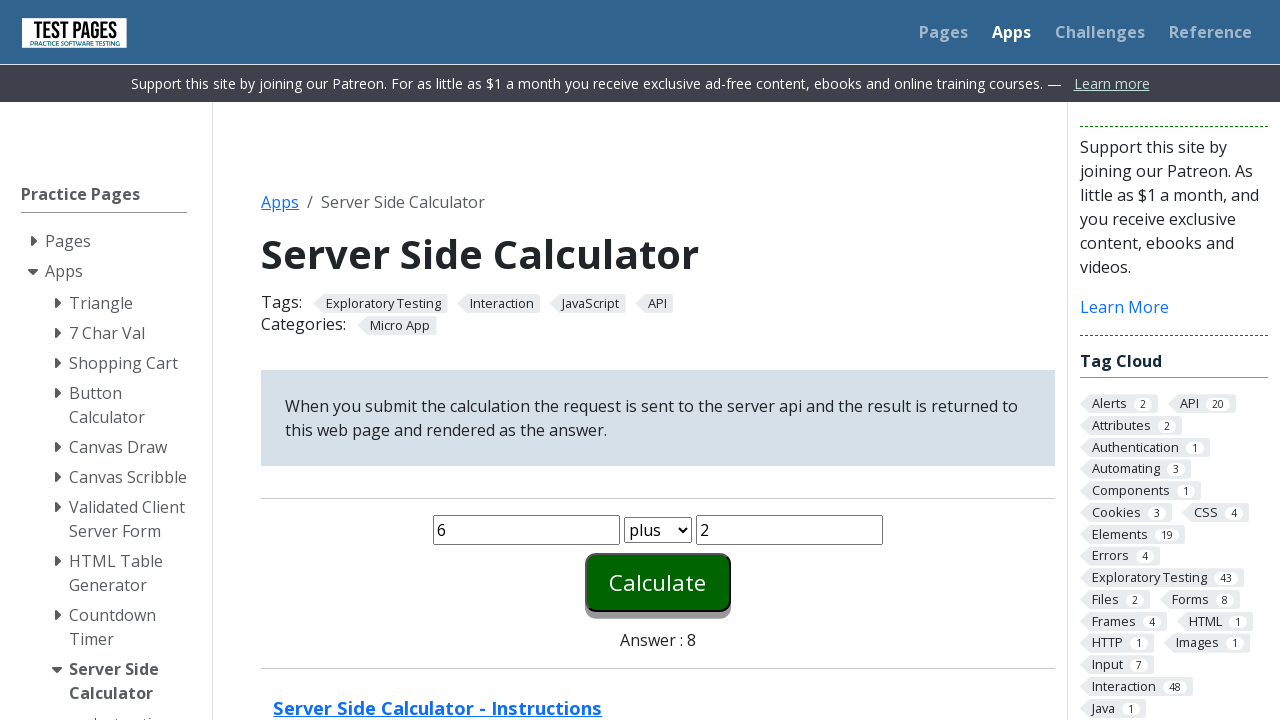